Tests login form validation when invalid email format is entered along with a password

Starting URL: https://ecommerce.anhtester.com/login

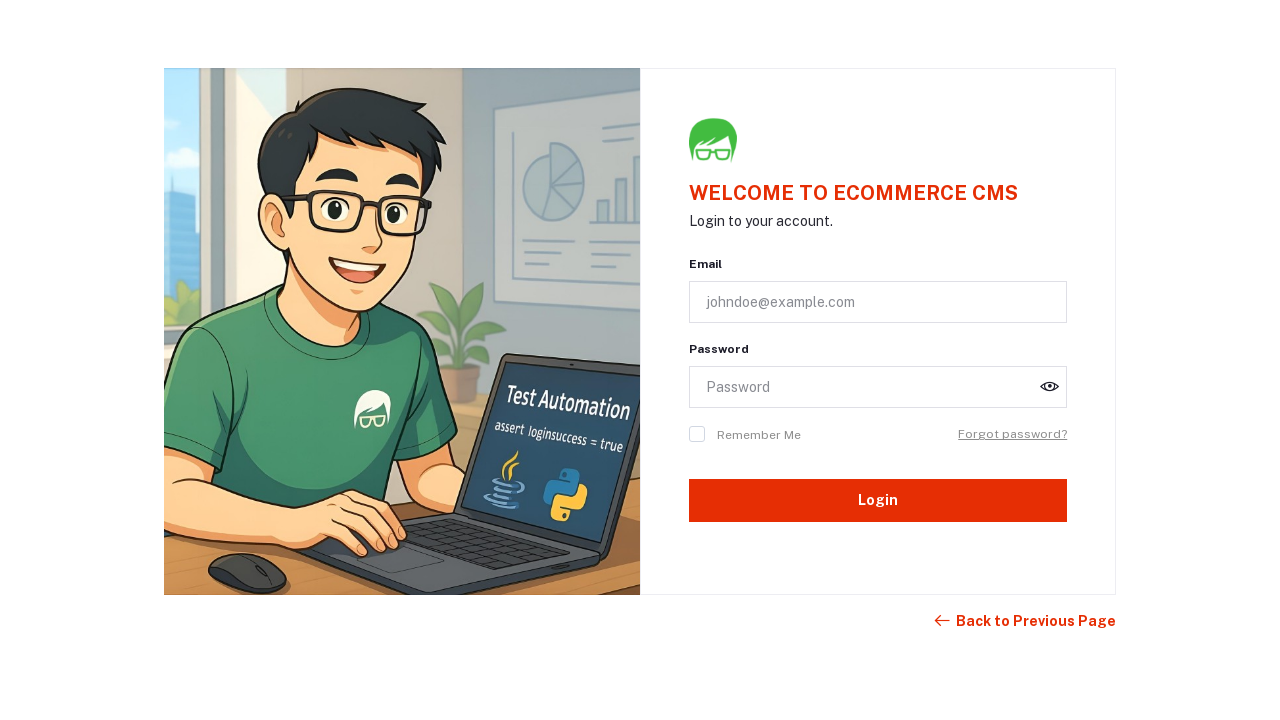

Filled email field with invalid format 'testuser456' (missing @) on #email
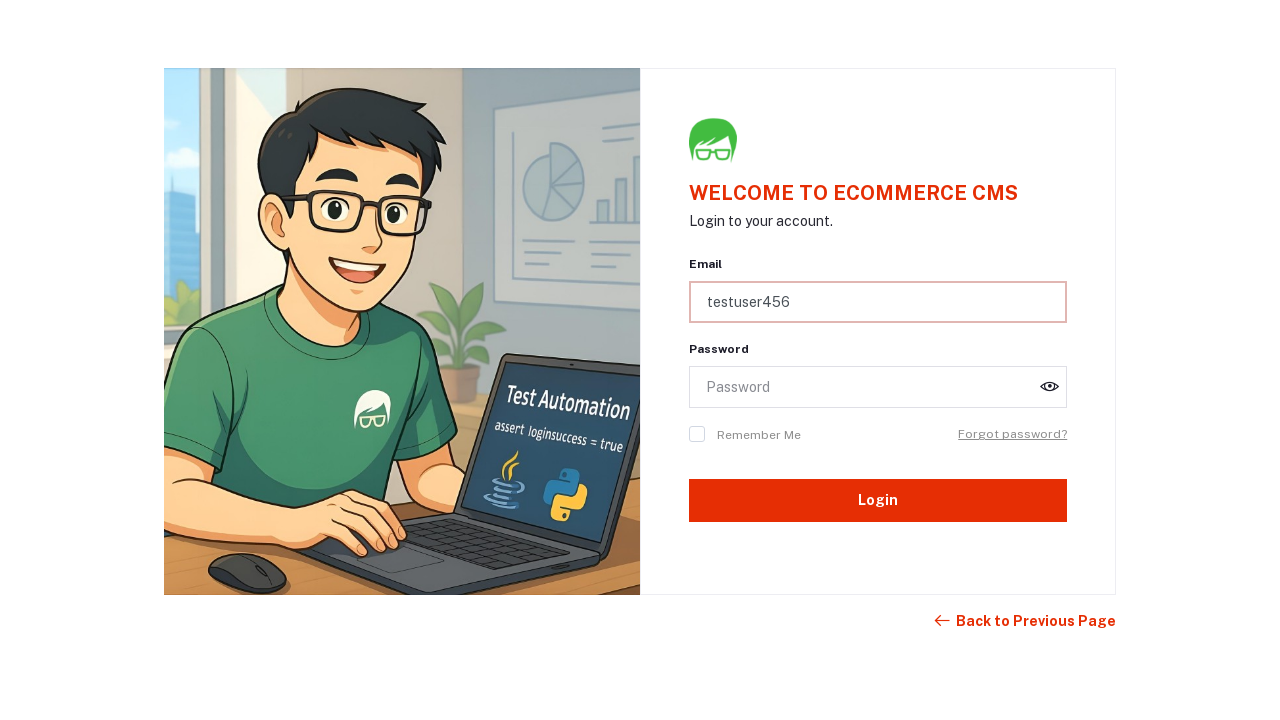

Filled password field with '123456' on #password
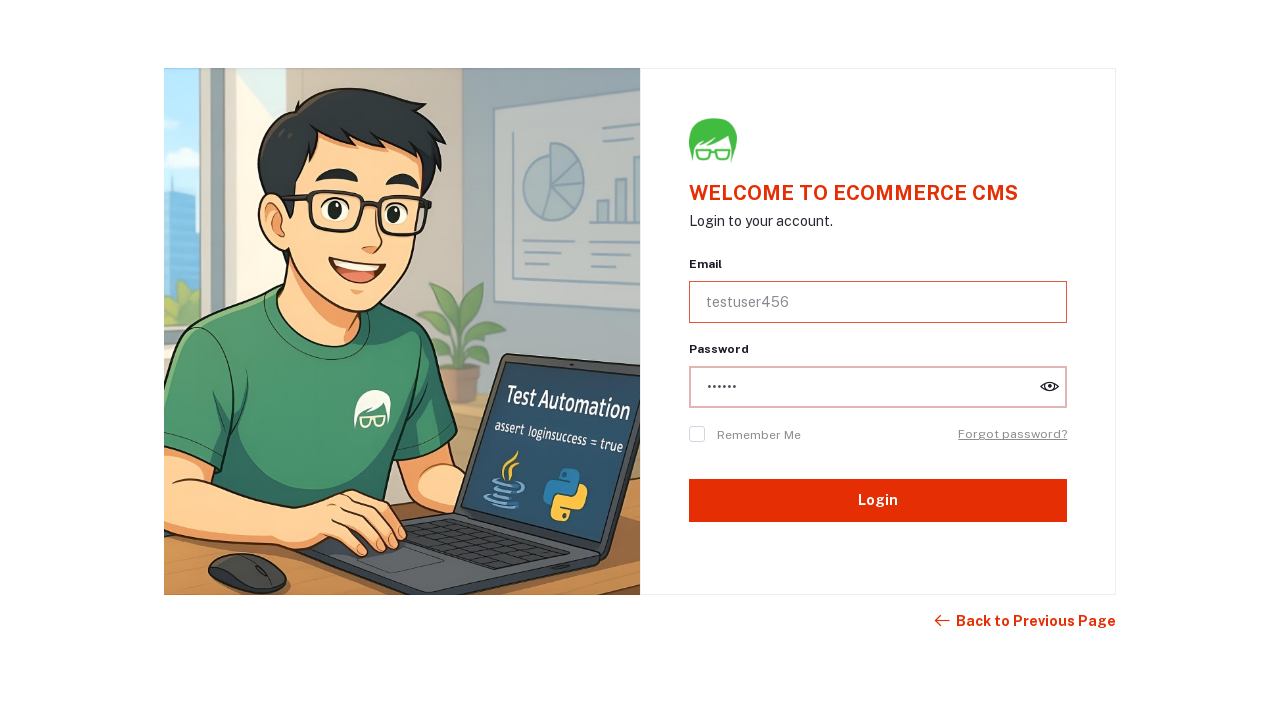

Clicked Login button at (878, 501) on xpath=//button[normalize-space()='Login']
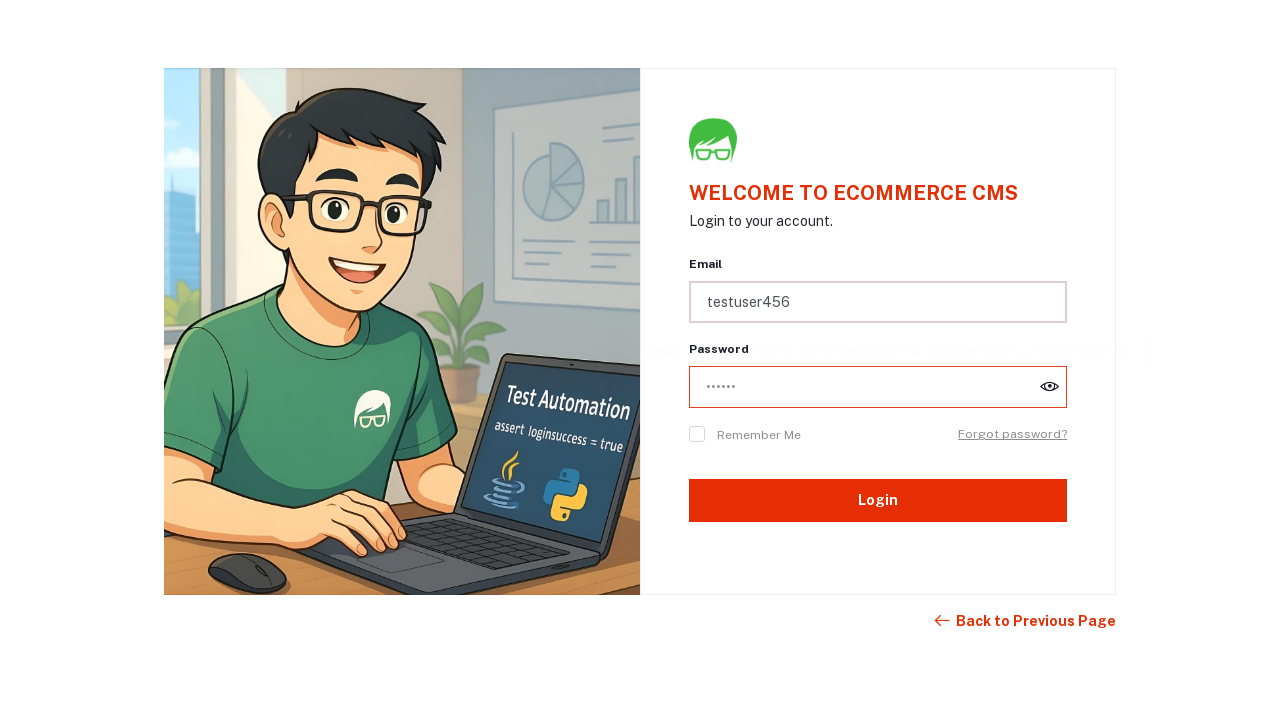

Waited for validation message to appear
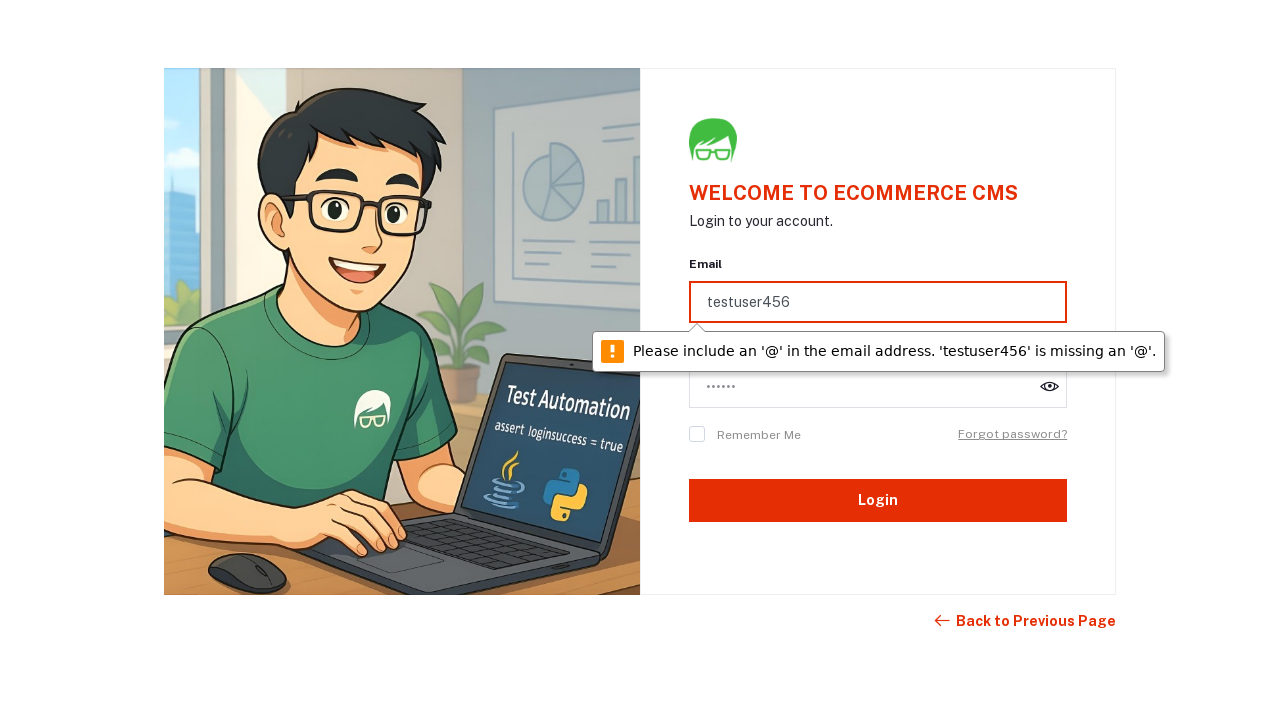

Retrieved validation message from email field
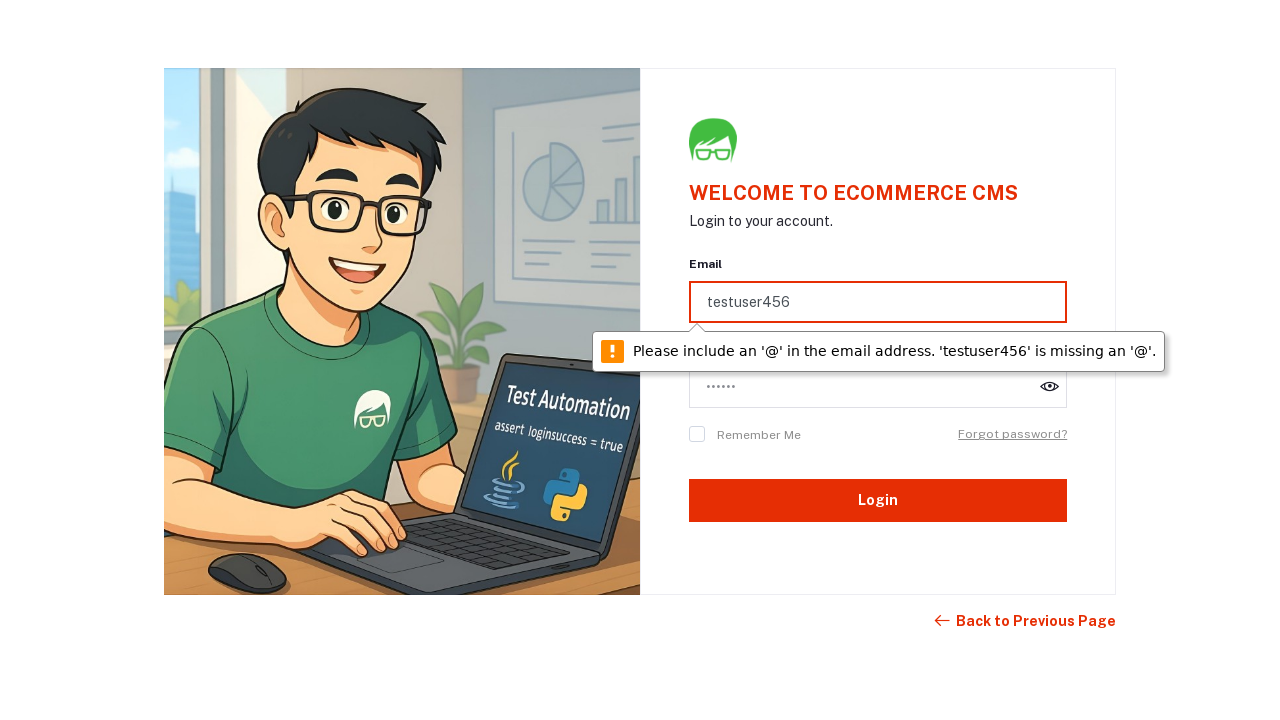

Asserted that validation message contains '@' symbol for invalid email format
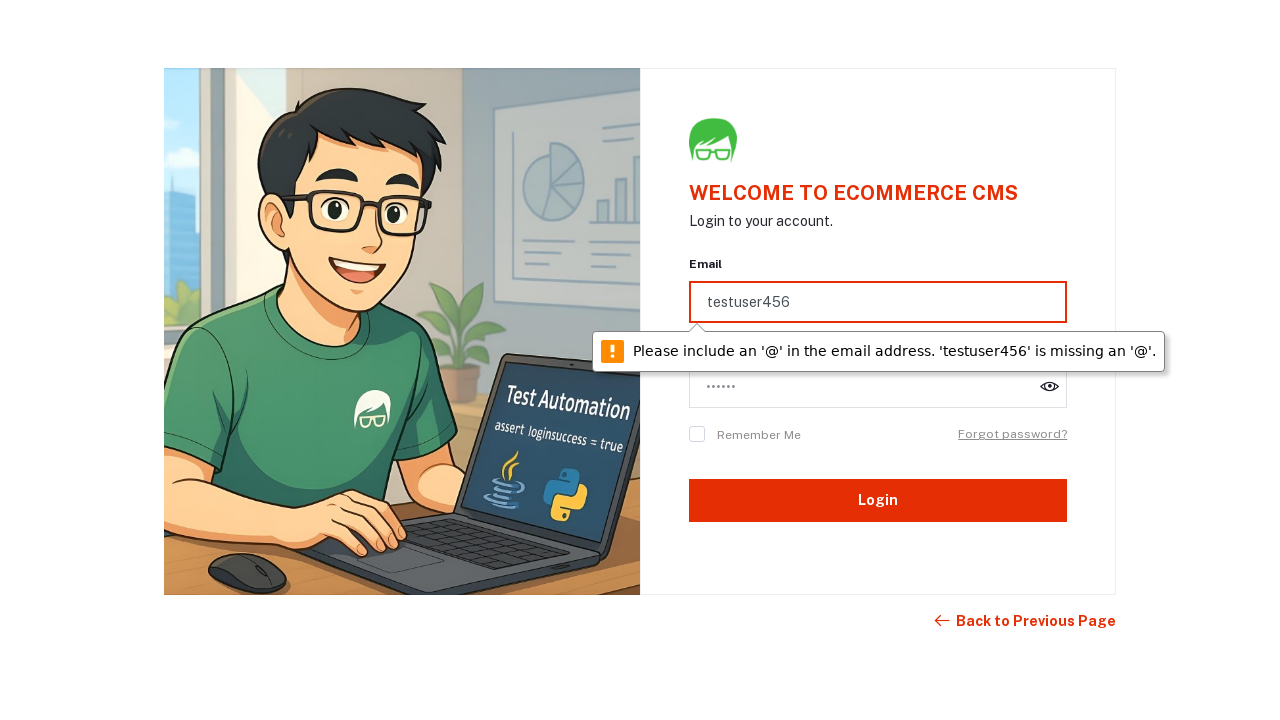

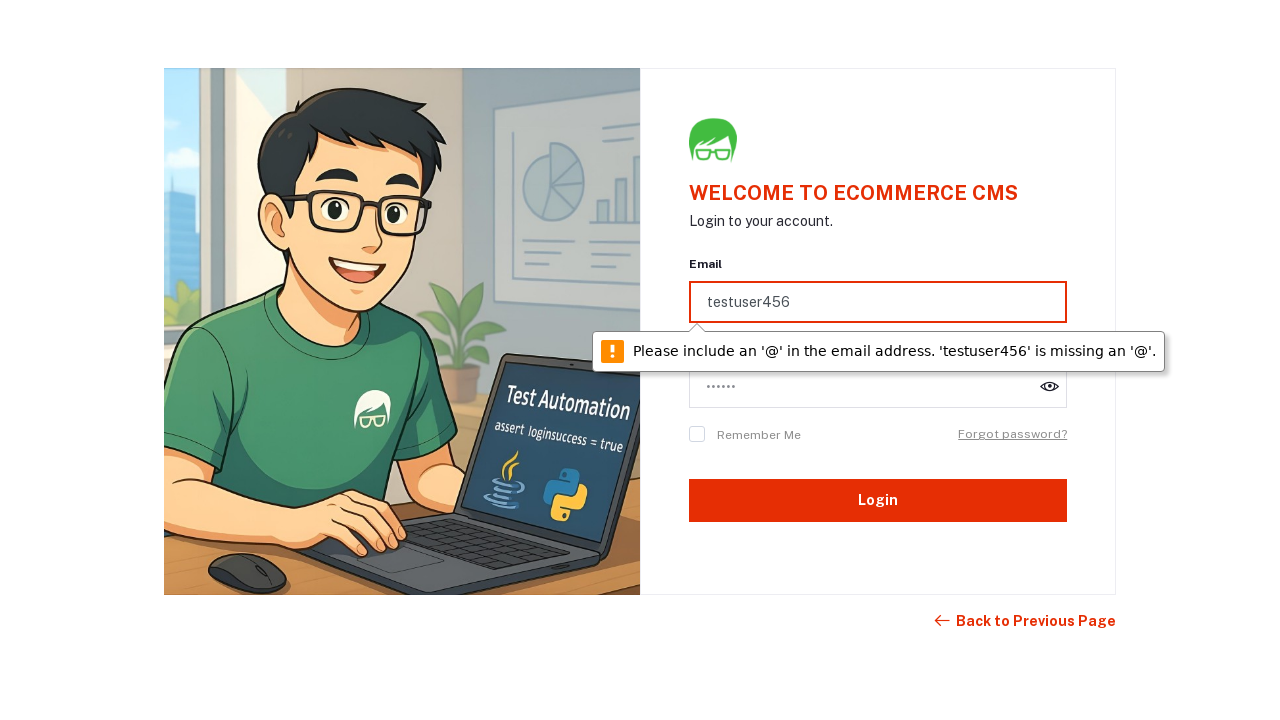